Tests drag and drop functionality on jQuery UI demo page by dragging an element from source to destination

Starting URL: https://jqueryui.com/droppable/

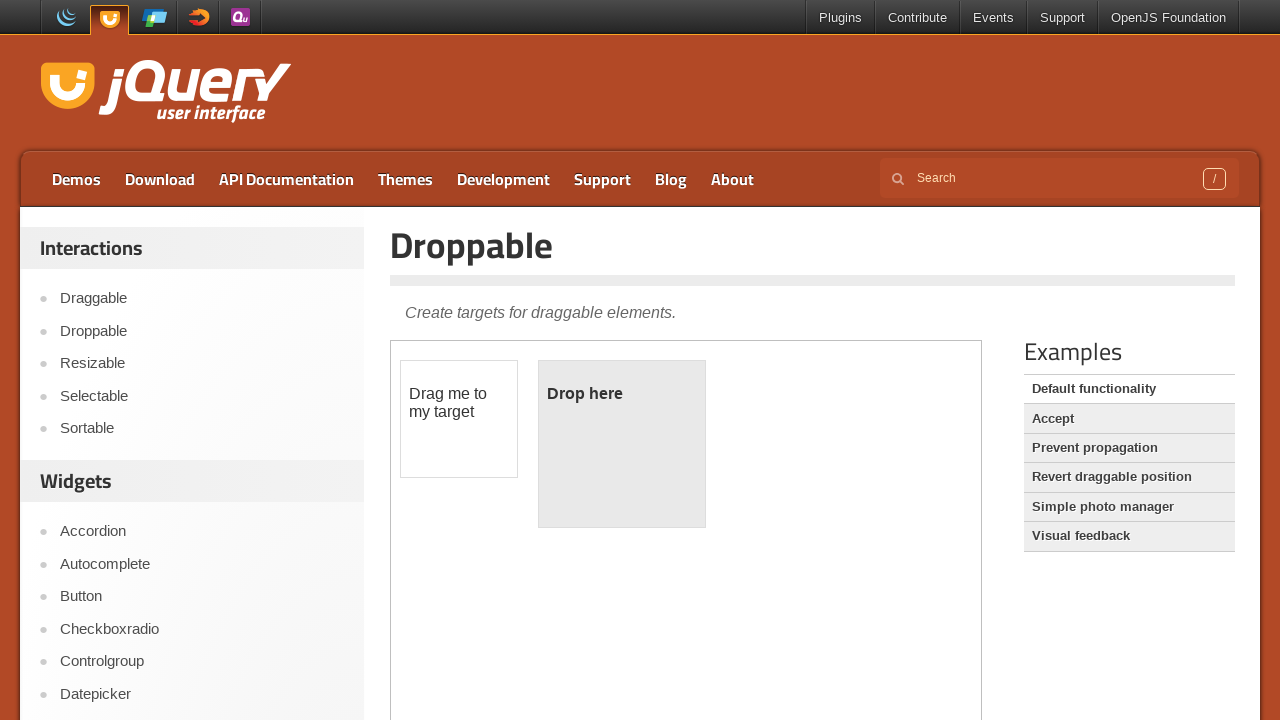

Located iframe containing drag-drop demo
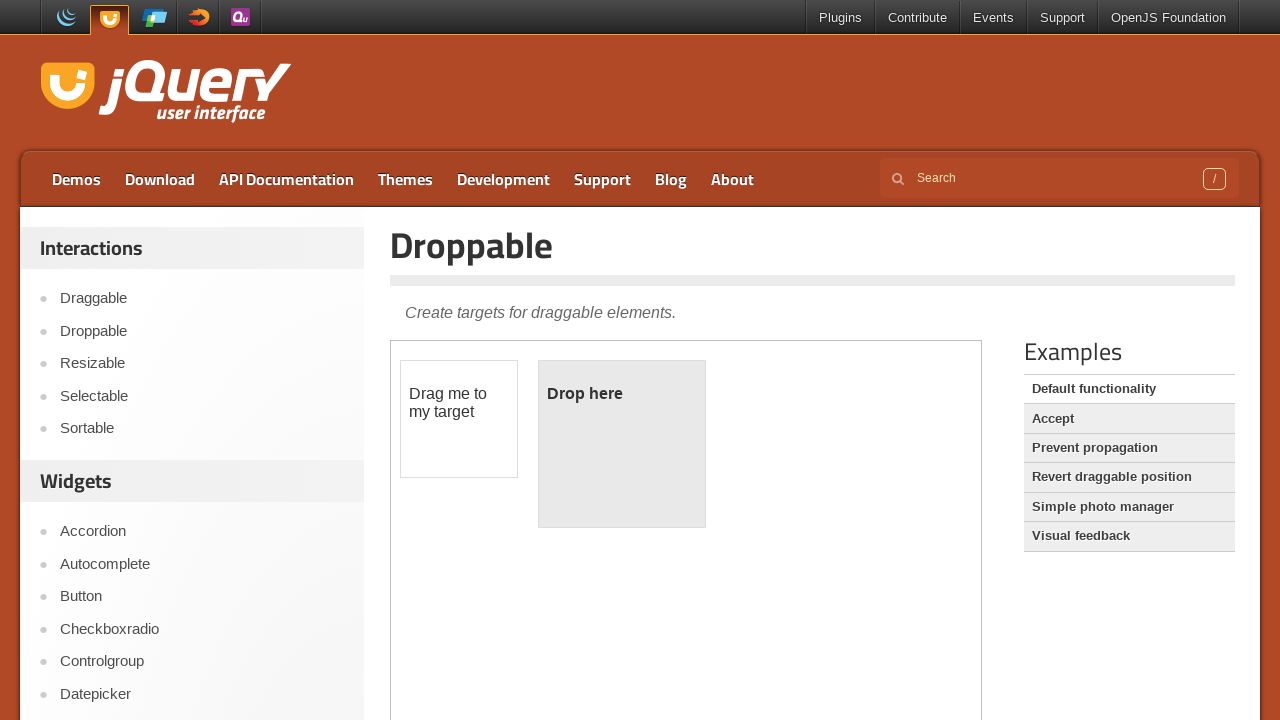

Located draggable source element
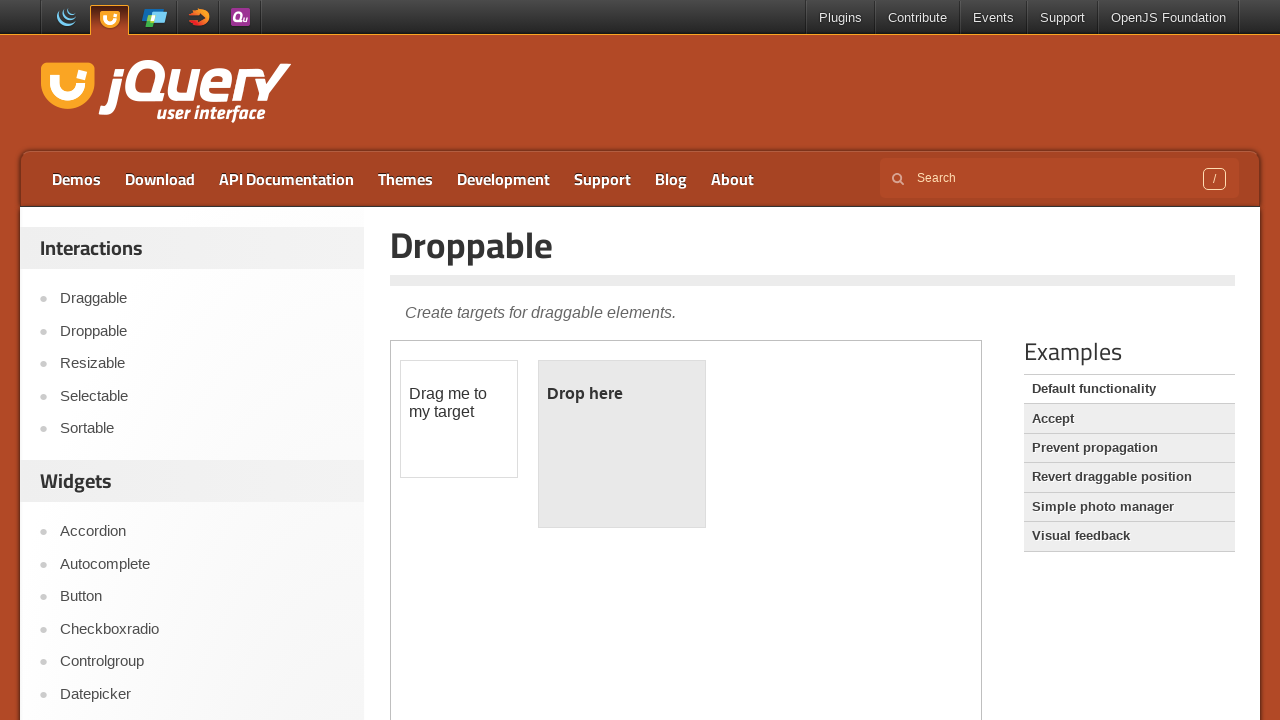

Located droppable destination element
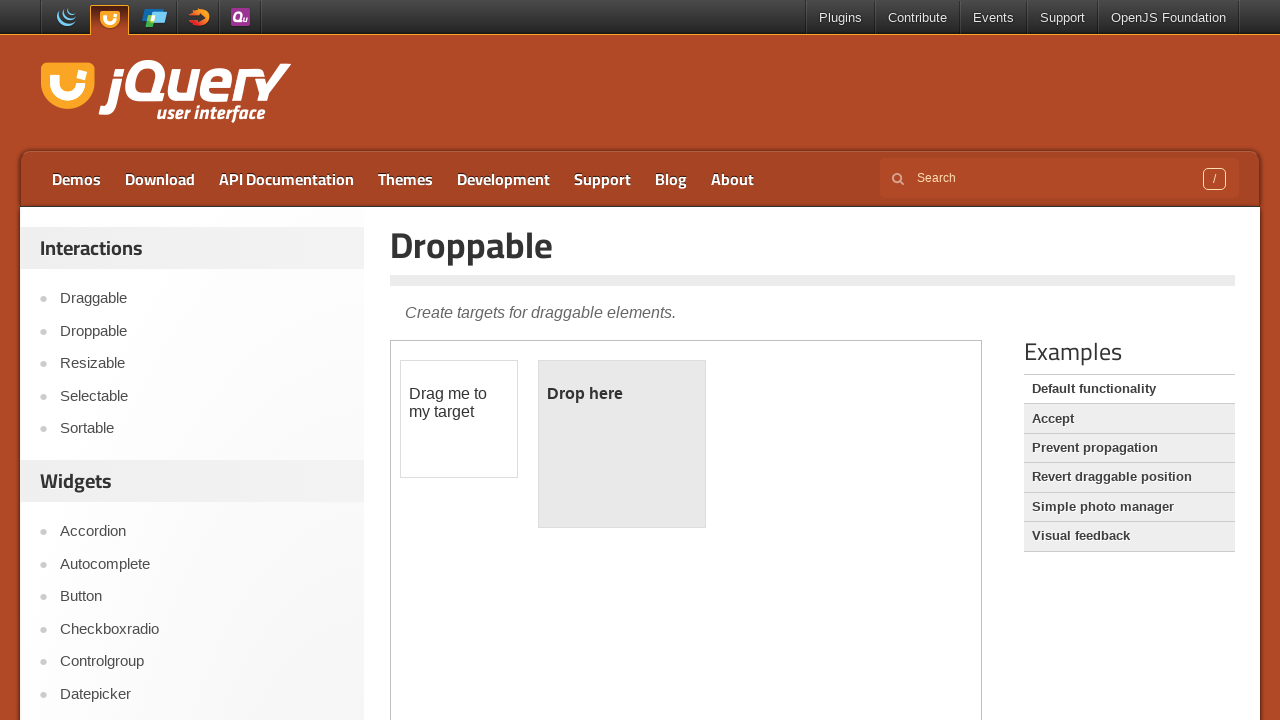

Dragged element from source to destination at (622, 444)
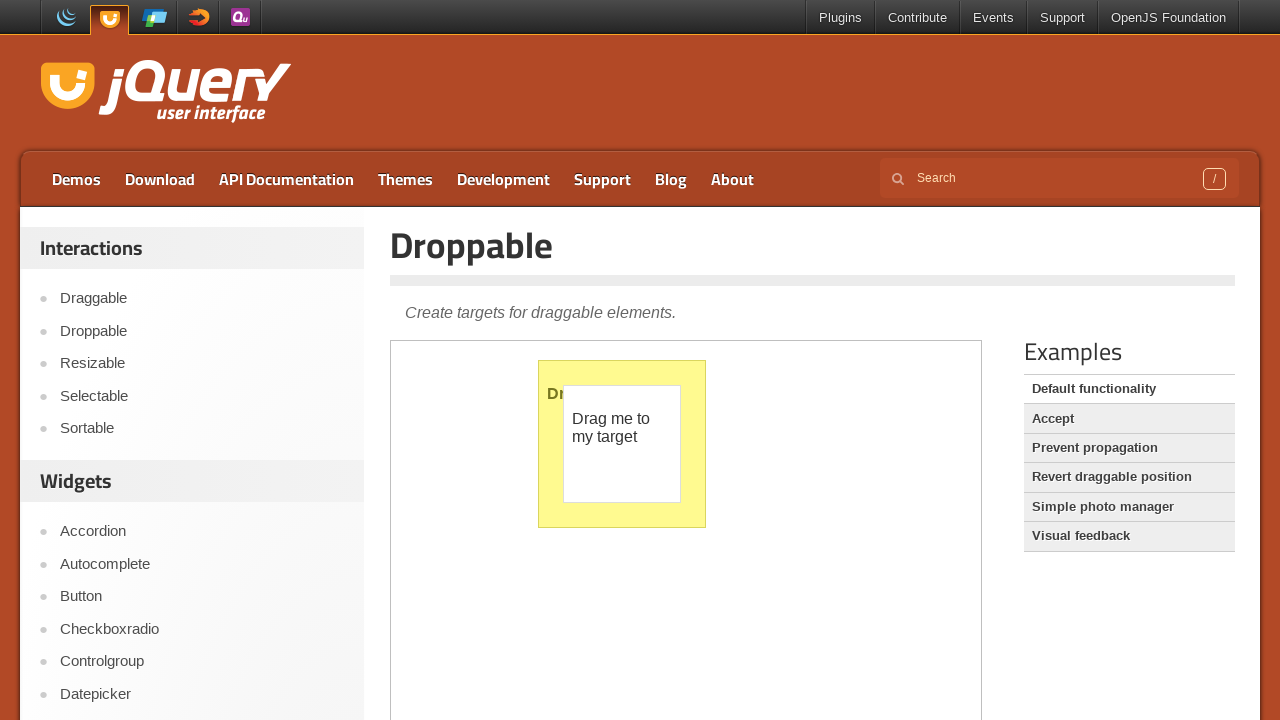

Waited 2 seconds to observe drag-drop result
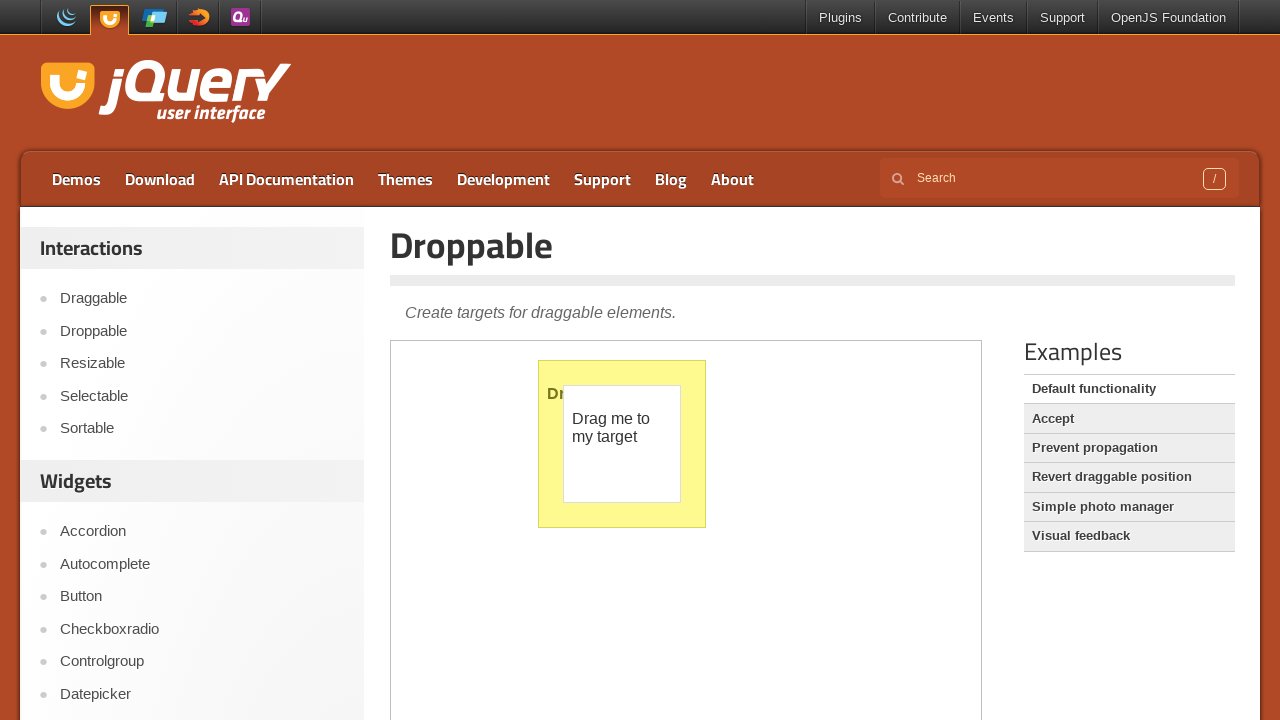

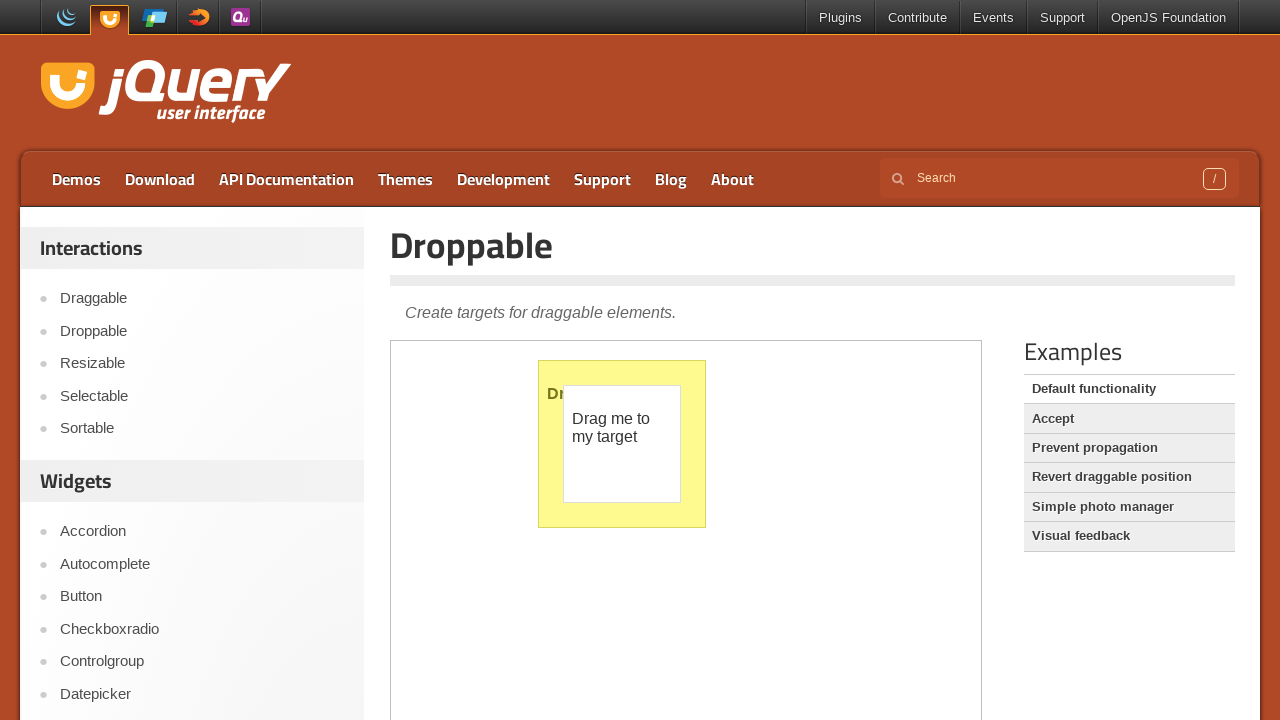